Tests handling a prompt dialog by clicking a button to trigger it, entering text, and accepting the prompt

Starting URL: https://www.techlearn.in/code/prompt-dialog-box/

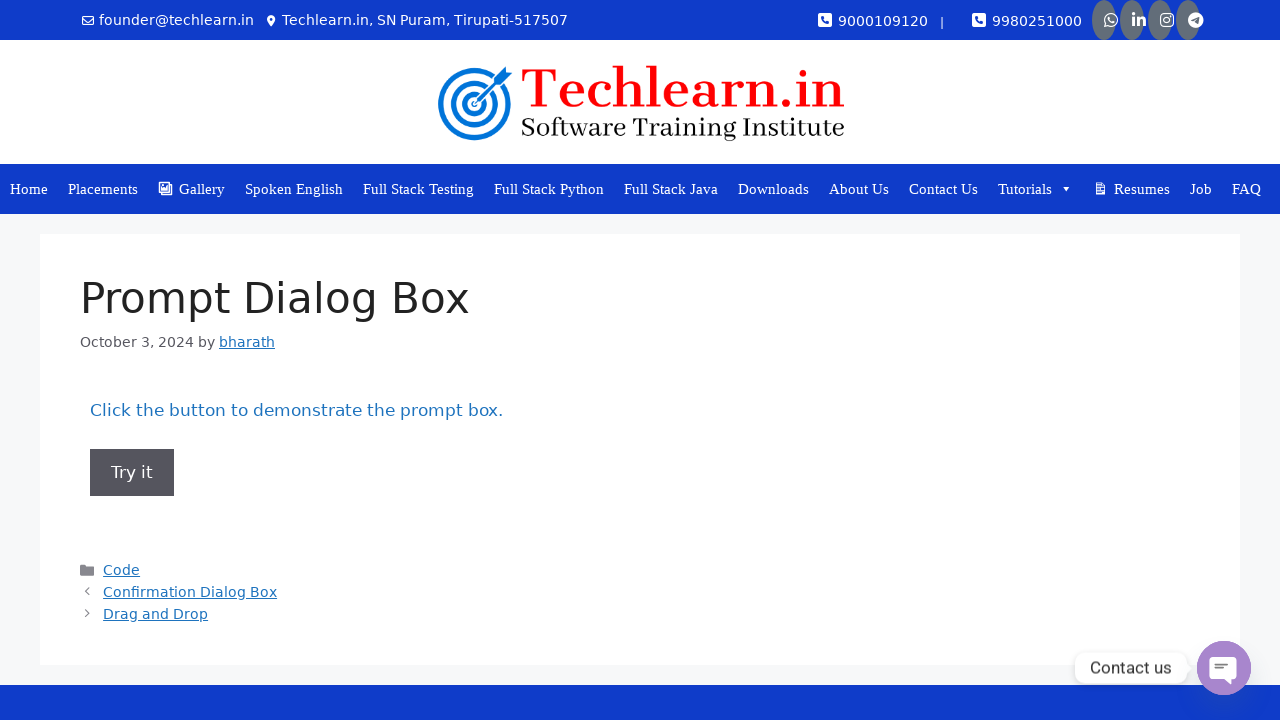

Set up dialog handler to accept prompt with text 'Sindhu'
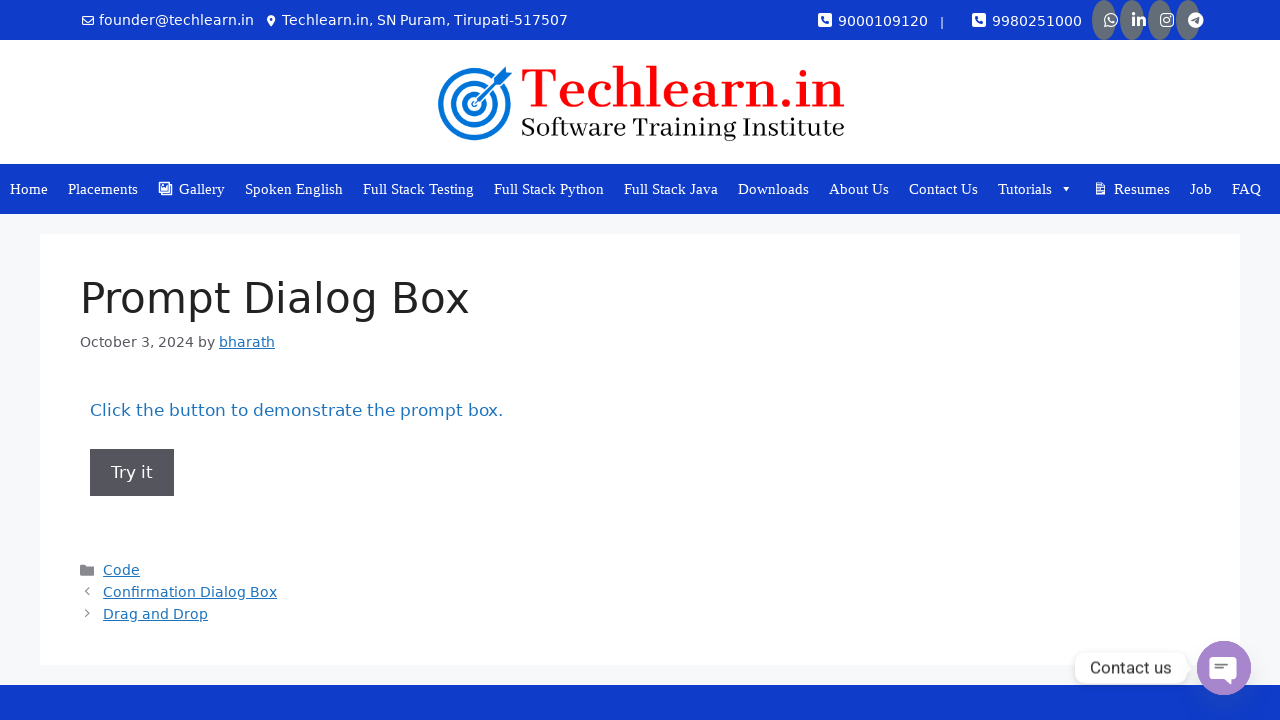

Clicked button to trigger prompt dialog at (132, 472) on xpath=//*[@id='post-748']/div/div/div/div/div/div/div/button
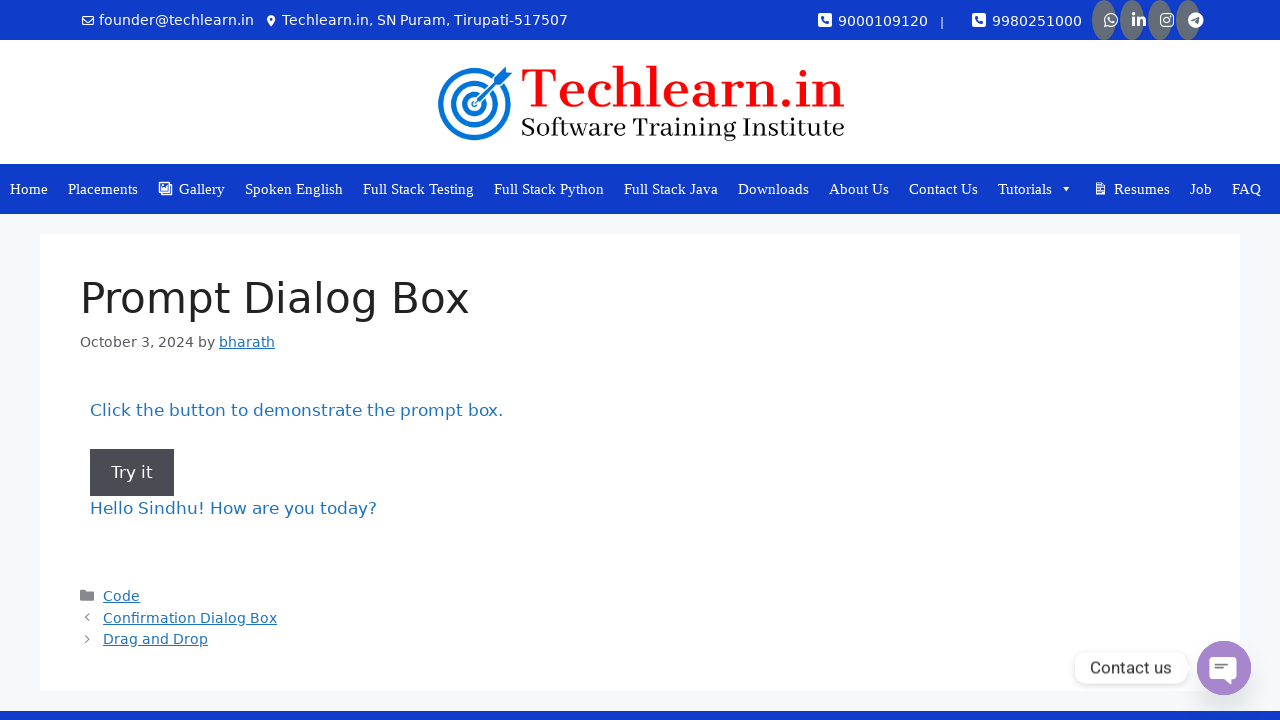

Waited for dialog to be handled
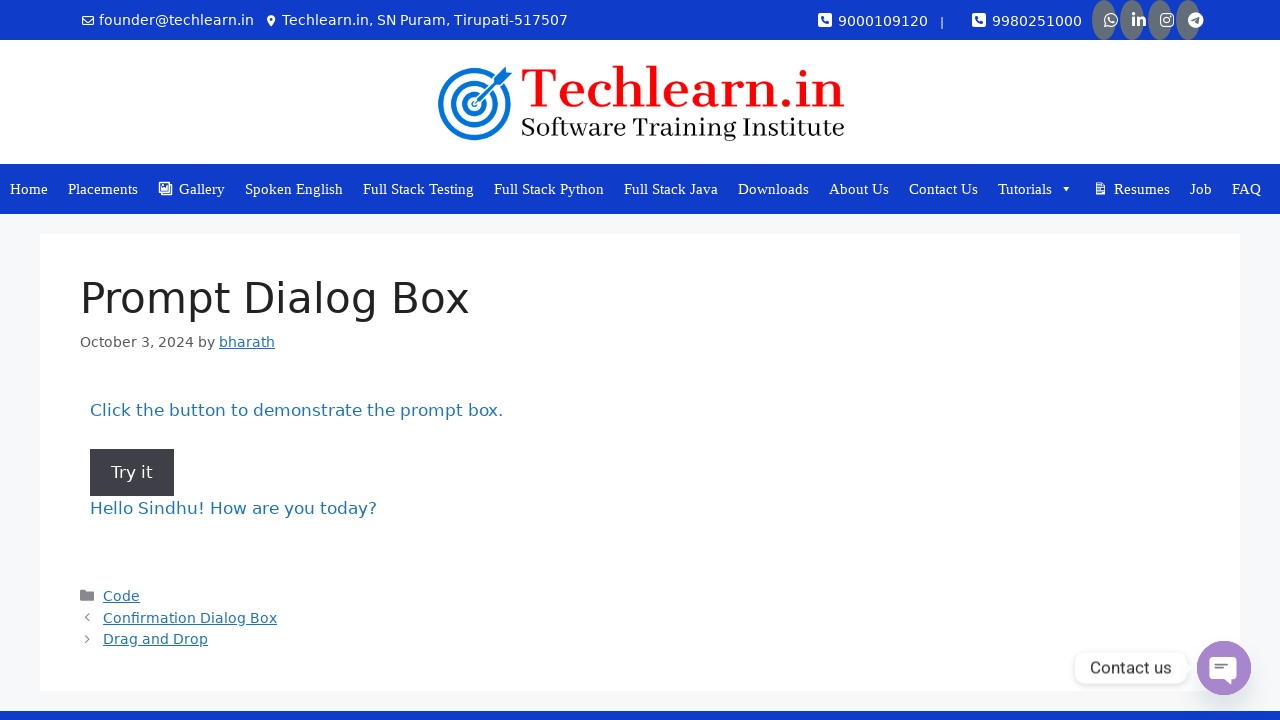

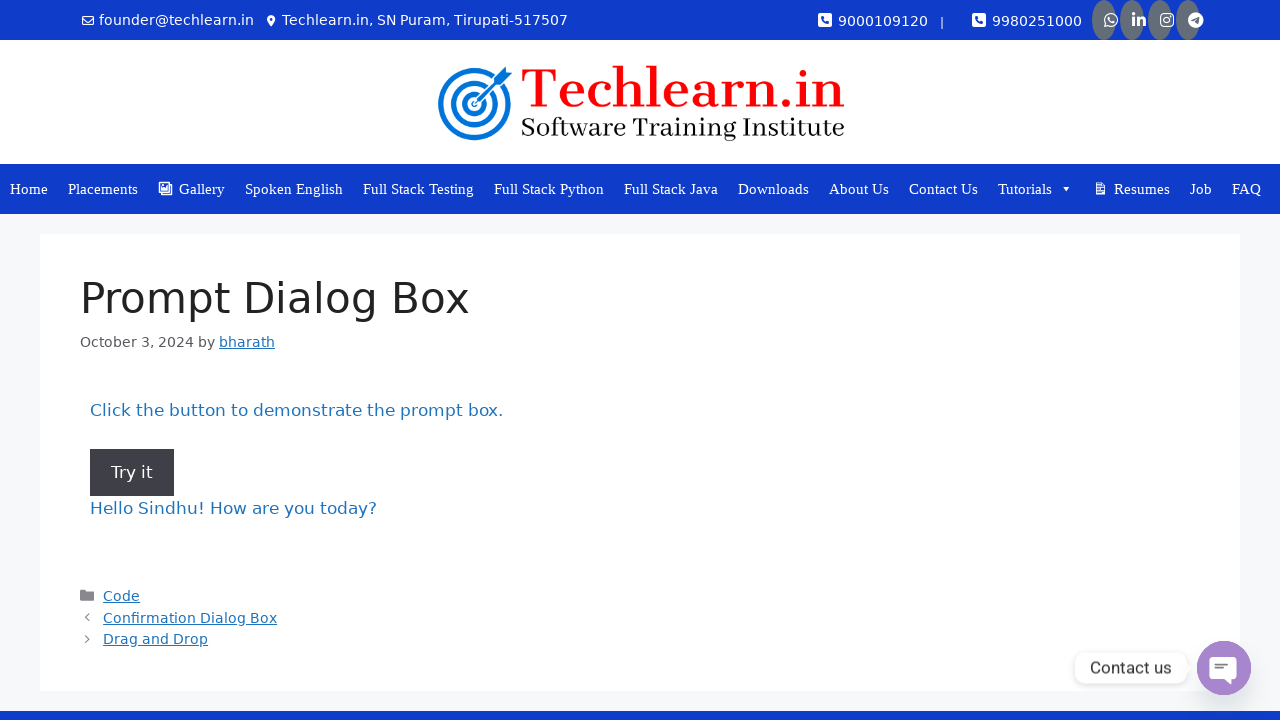